Tests mouse hover functionality by hovering over a user avatar image to reveal hidden content

Starting URL: https://the-internet.herokuapp.com/hovers

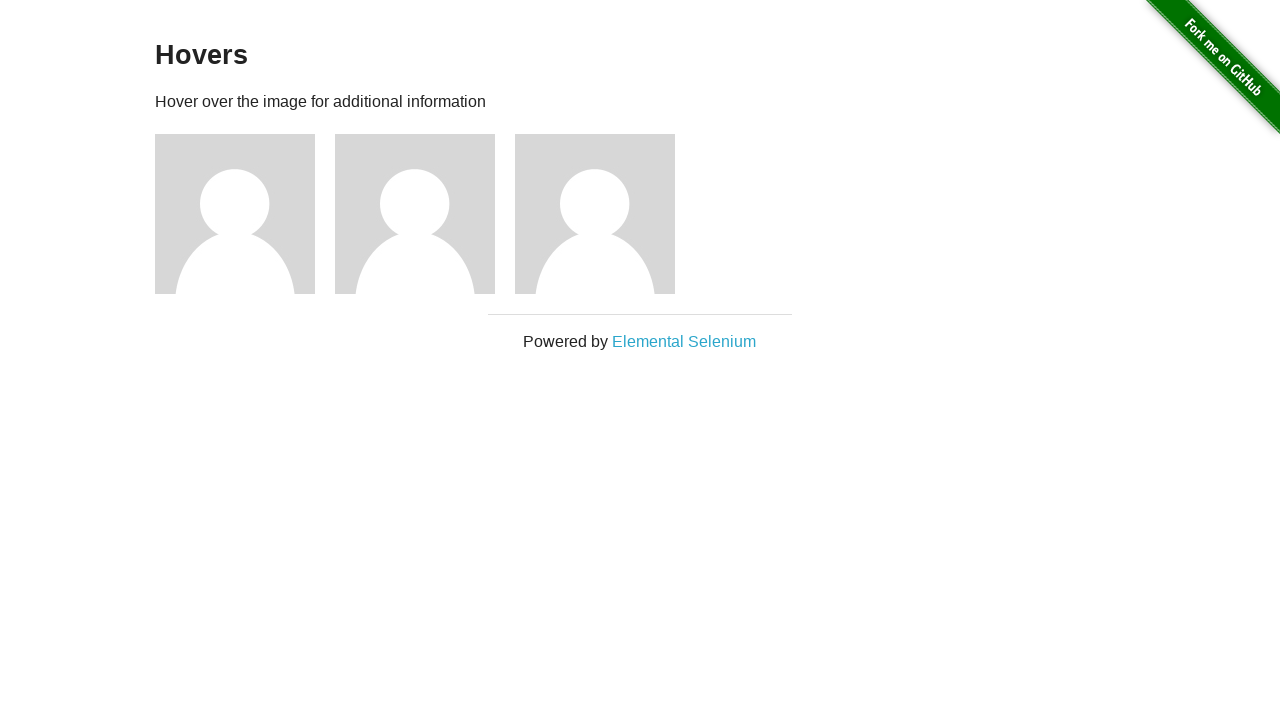

Waited for user avatar images to load
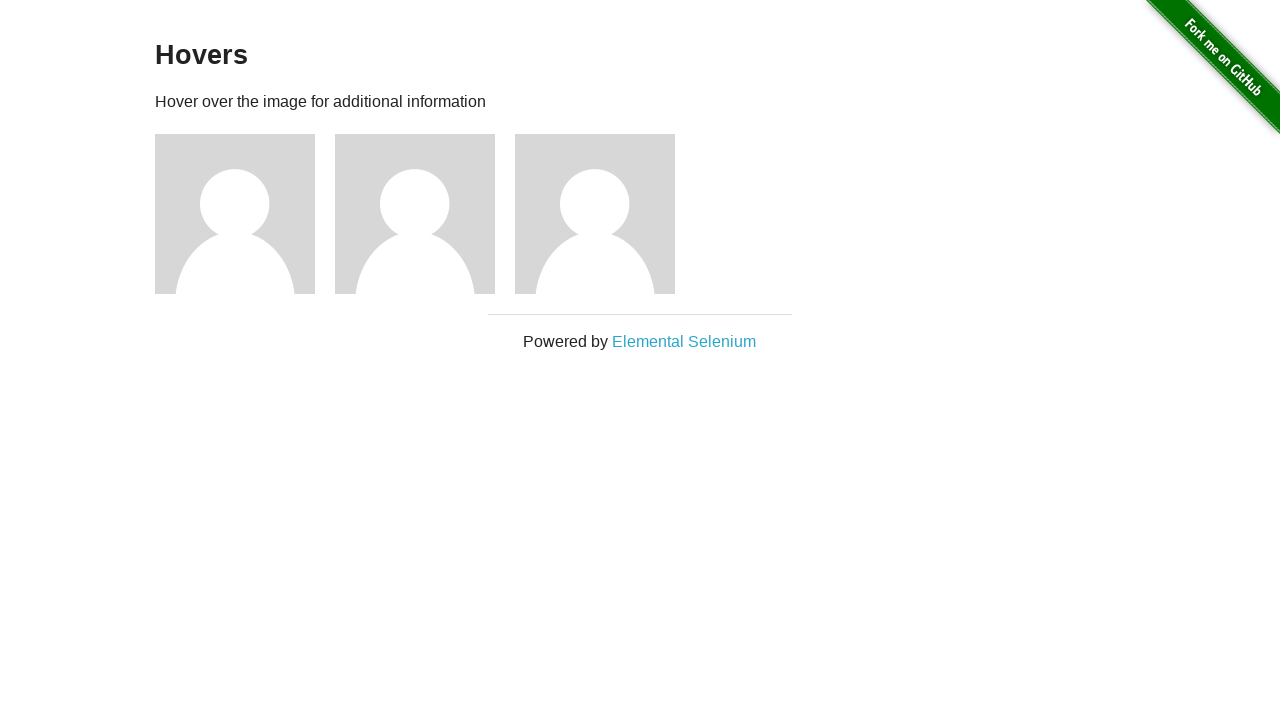

Located the first user avatar image
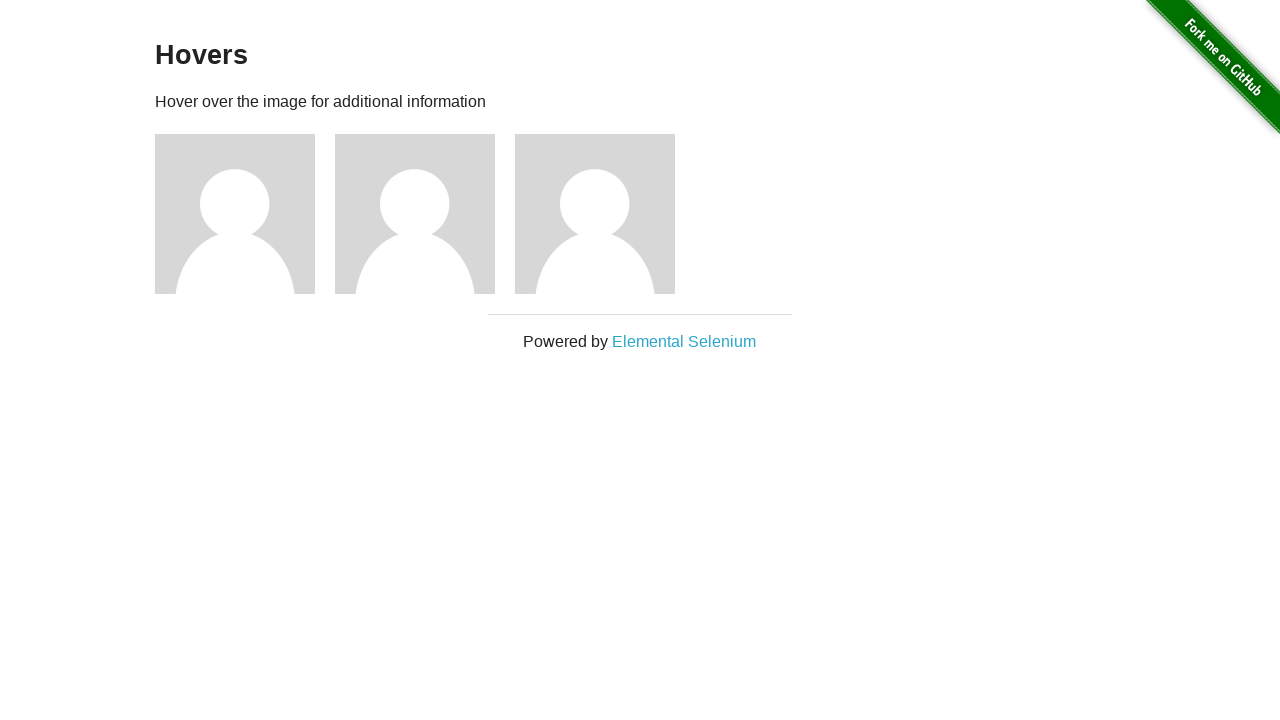

Hovered mouse over the first user avatar image at (235, 214) on img[alt='User Avatar'] >> nth=0
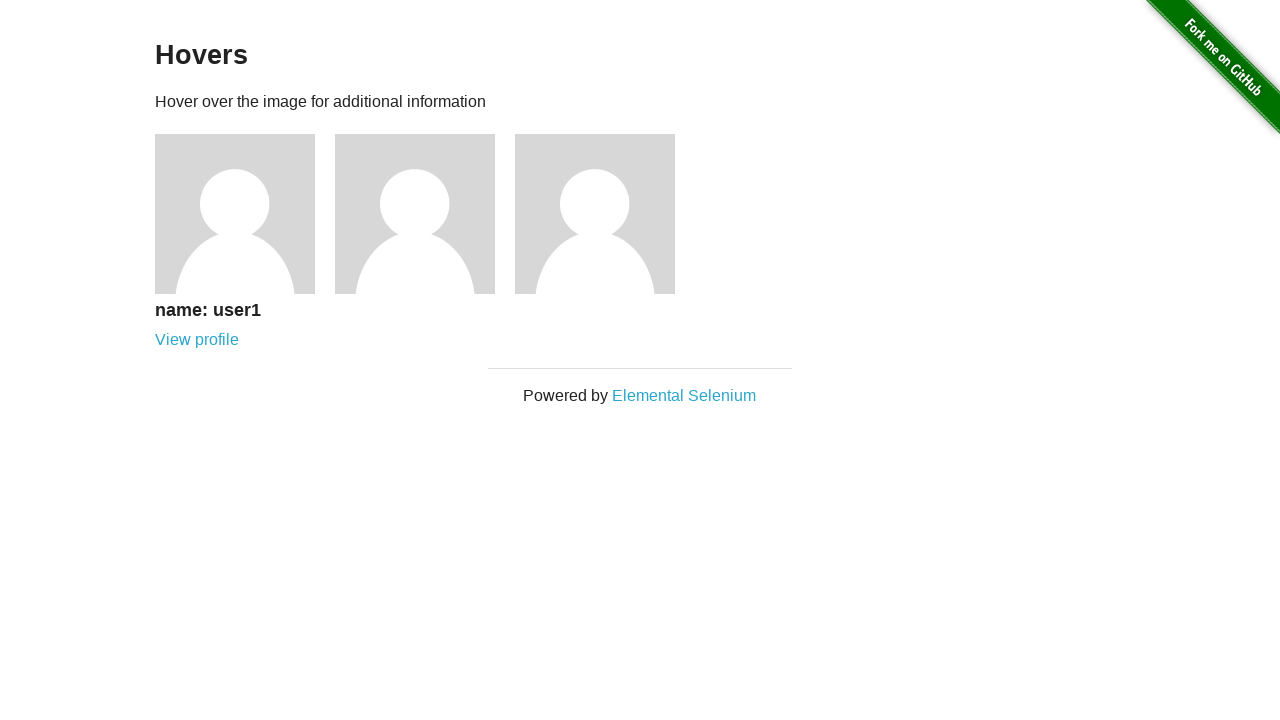

Waited 1 second to observe hover effect and hidden content reveal
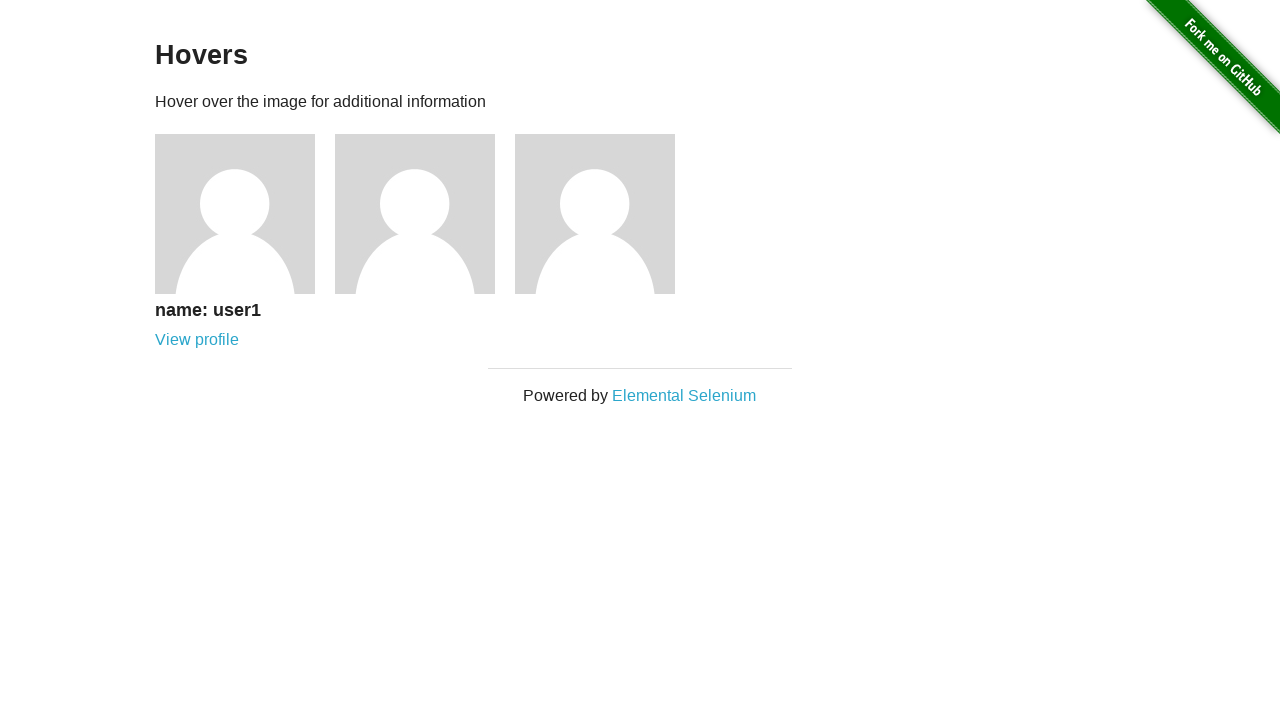

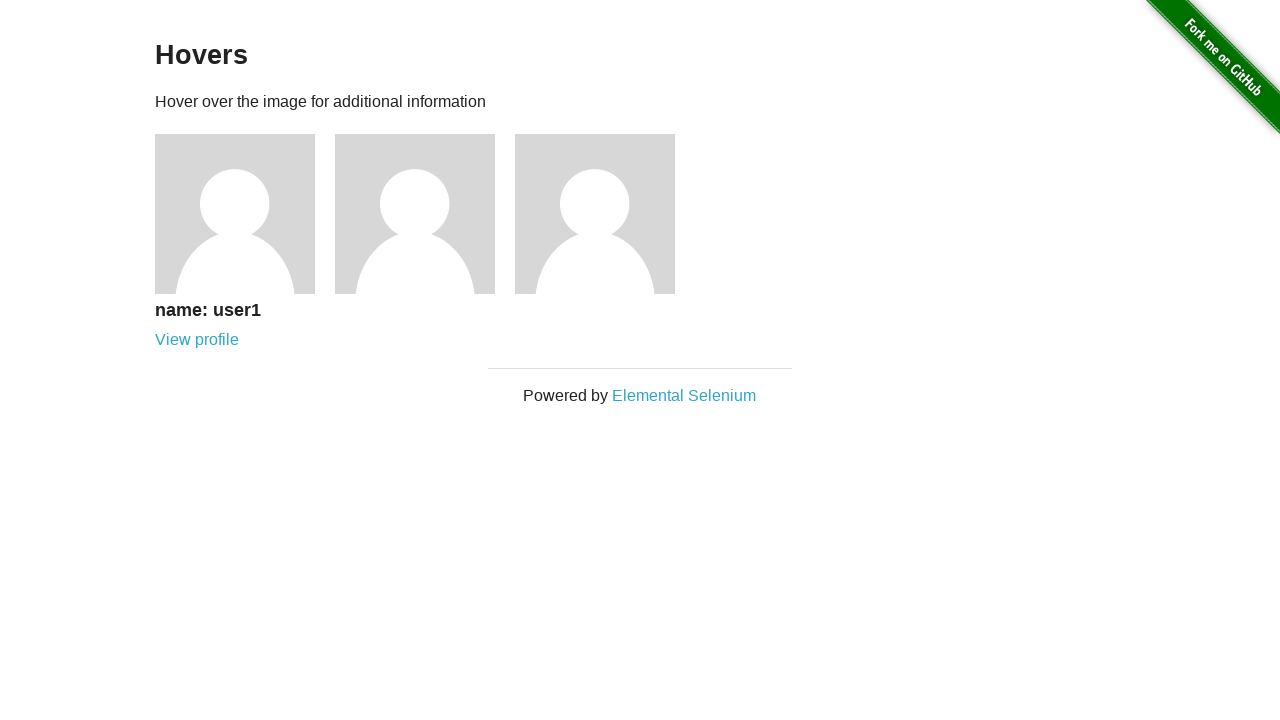